Tests dropdown selection functionality by selecting options from a currency dropdown using different selection methods (by index, by visible text, and by value)

Starting URL: https://rahulshettyacademy.com/dropdownsPractise/

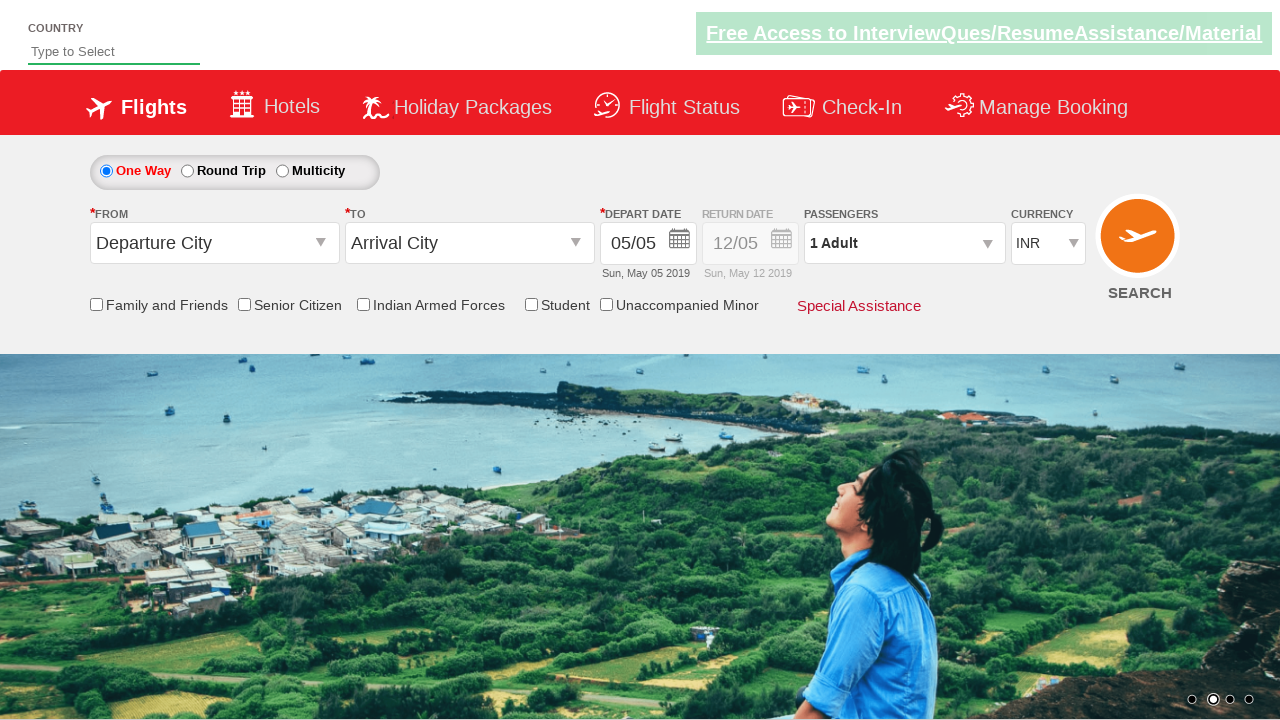

Selected currency dropdown option by index 3 on #ctl00_mainContent_DropDownListCurrency
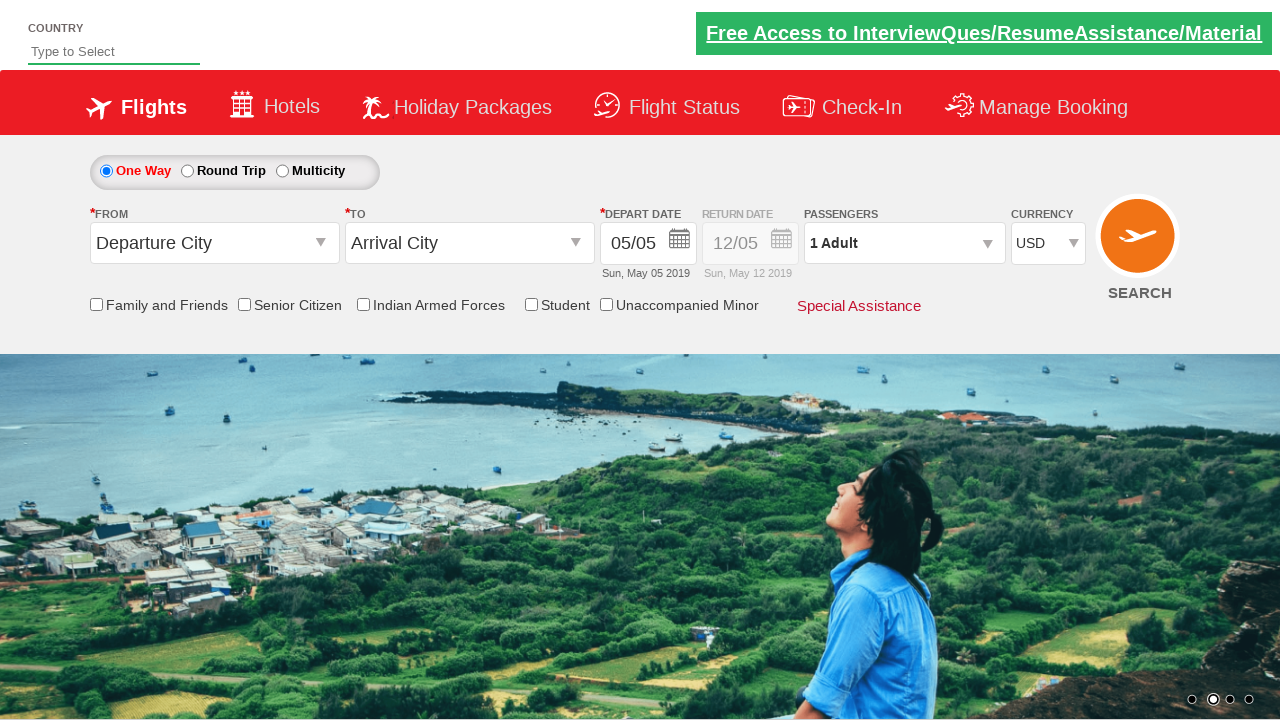

Selected currency dropdown option 'AED' by visible text on #ctl00_mainContent_DropDownListCurrency
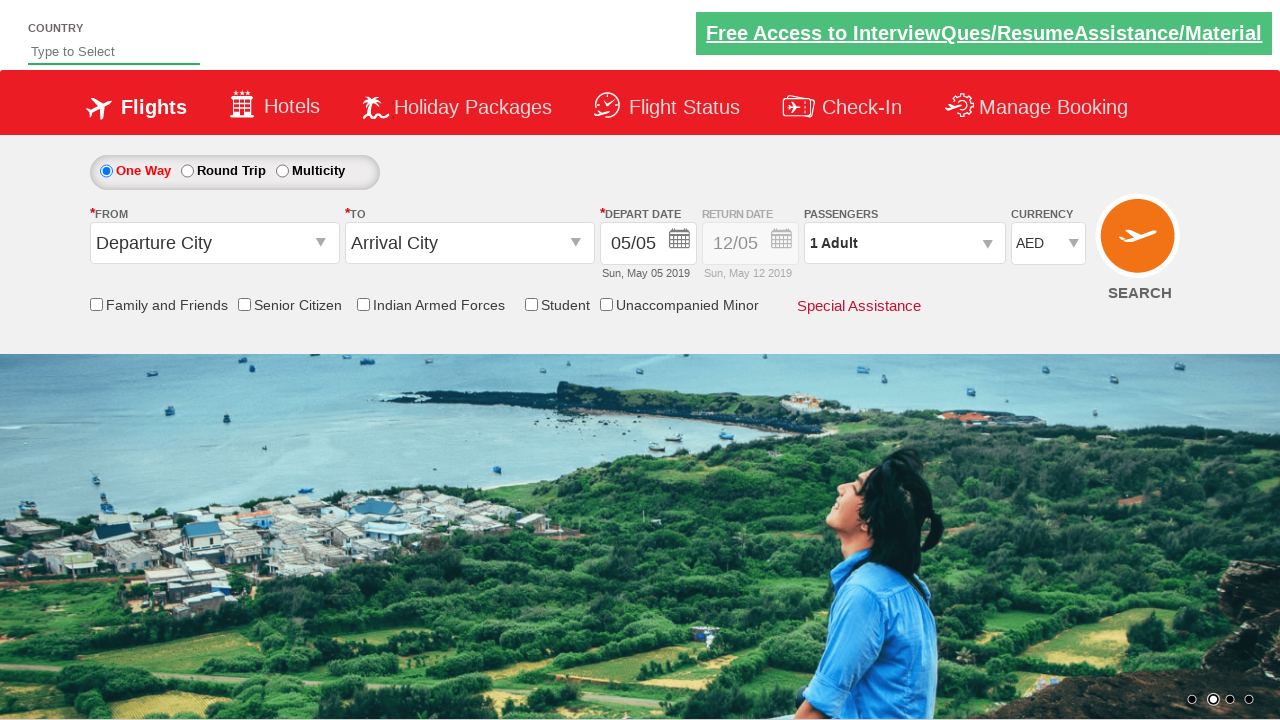

Selected currency dropdown option 'INR' by value on #ctl00_mainContent_DropDownListCurrency
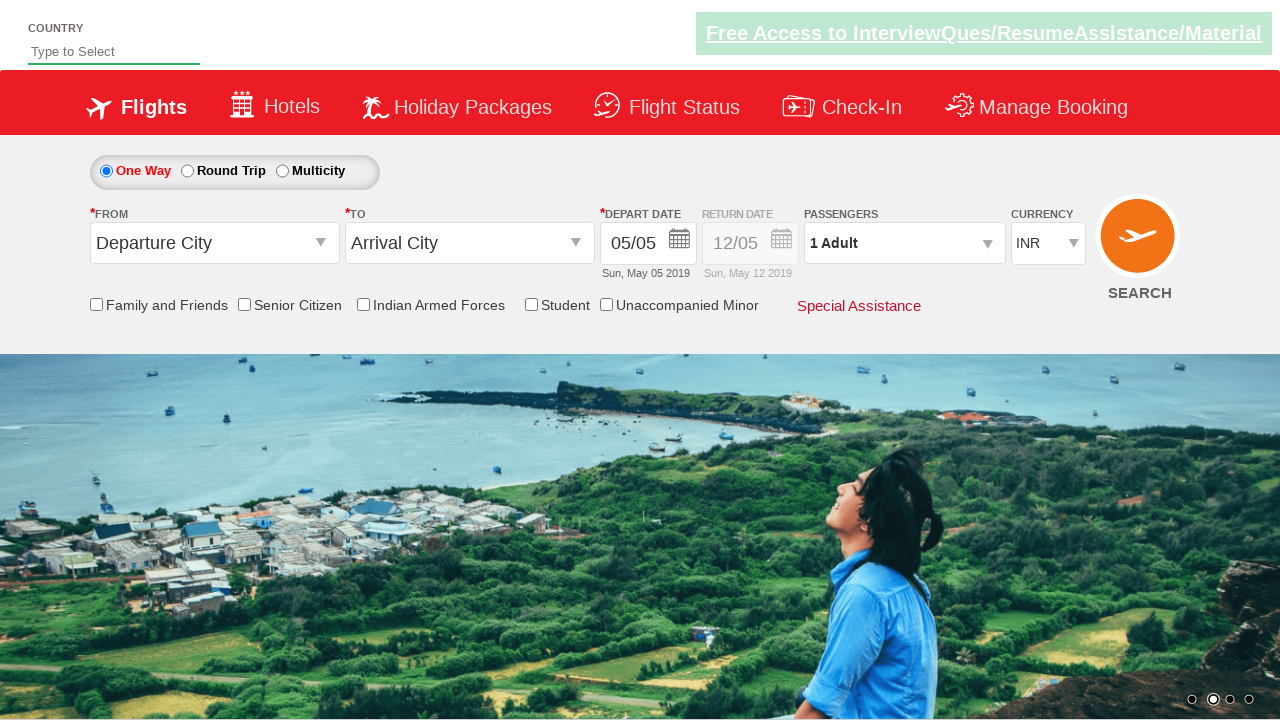

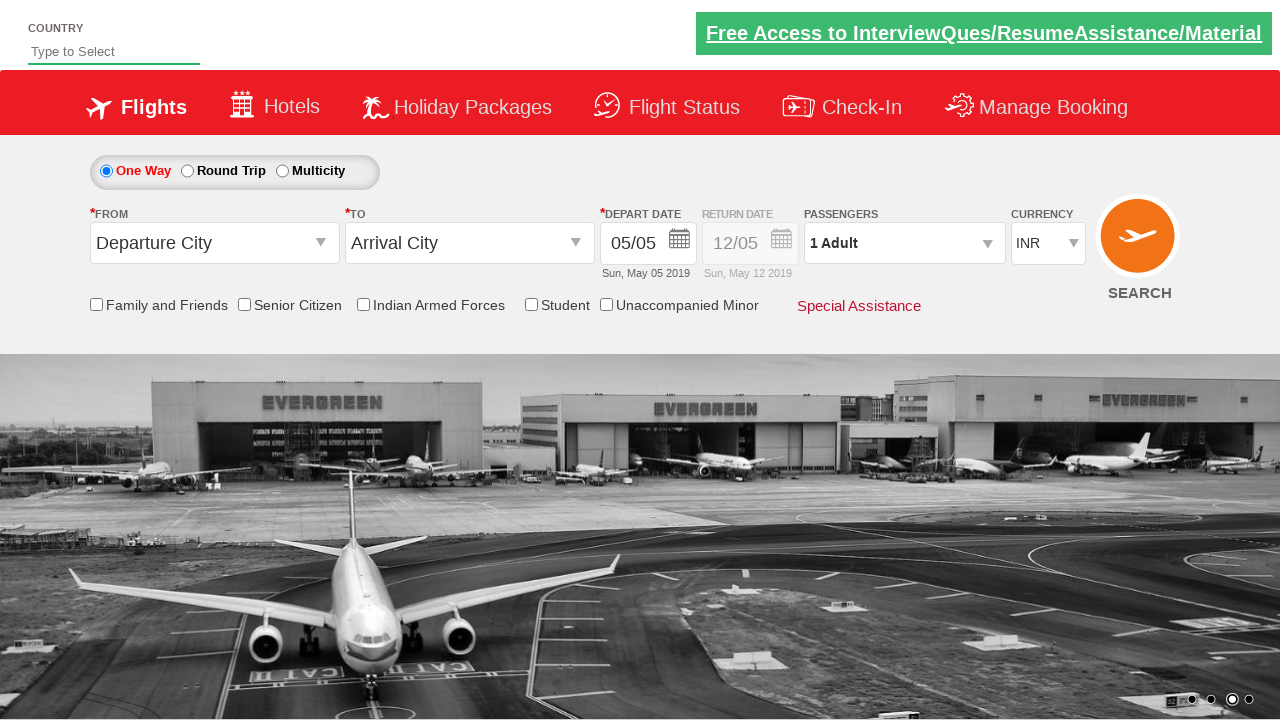